Verifies if the table contains an employee with username 'kkanani'

Starting URL: http://automationbykrishna.com/#

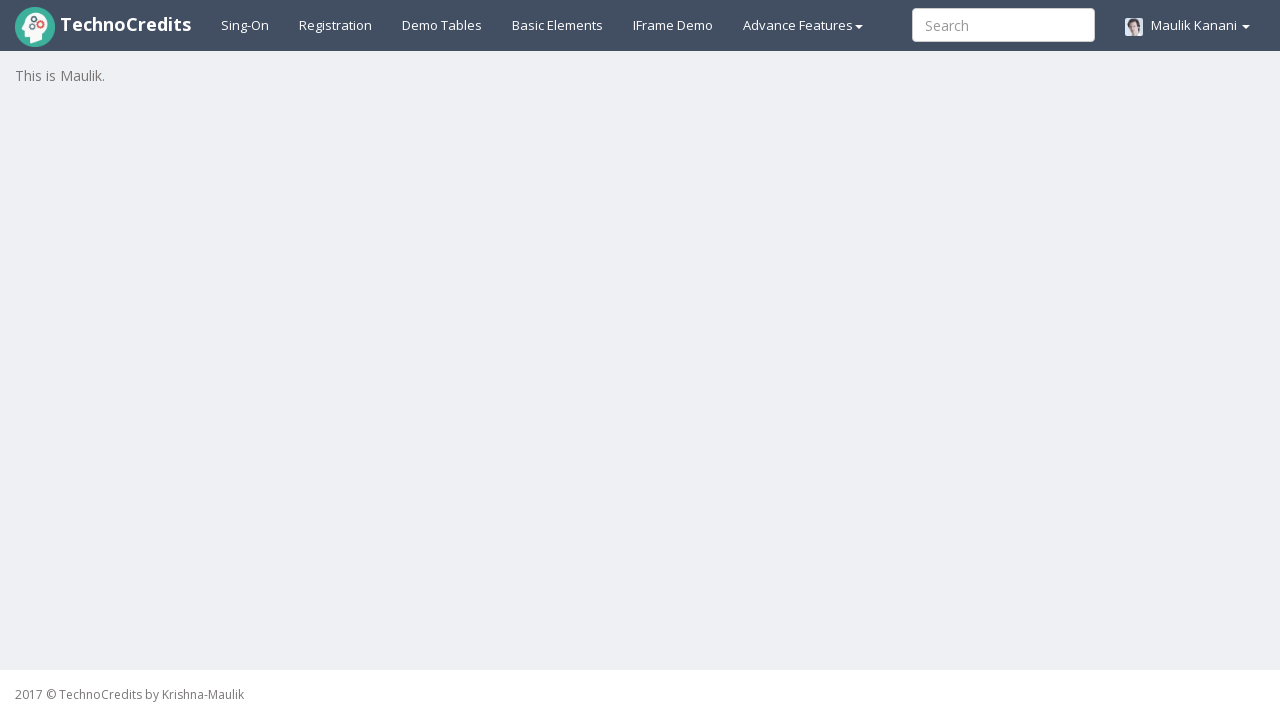

Clicked on 'Demo Tables' link at (442, 25) on text=Demo Tables
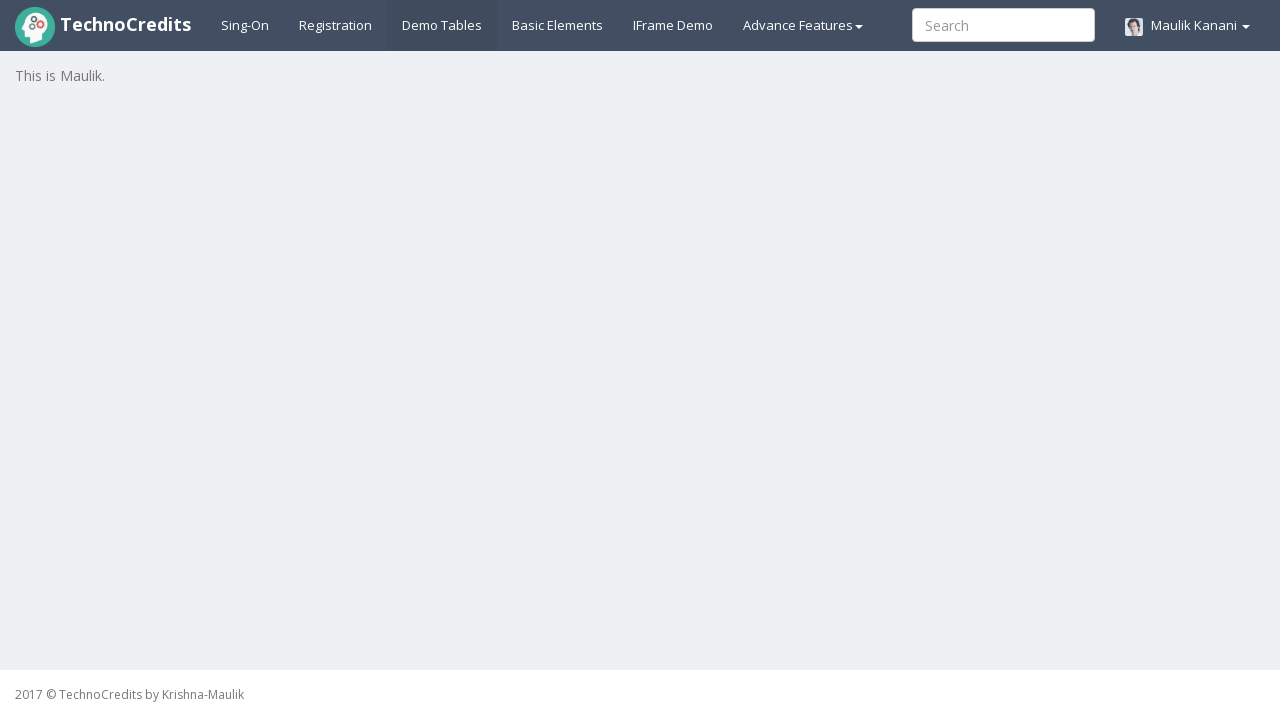

Table with id 'table1' loaded
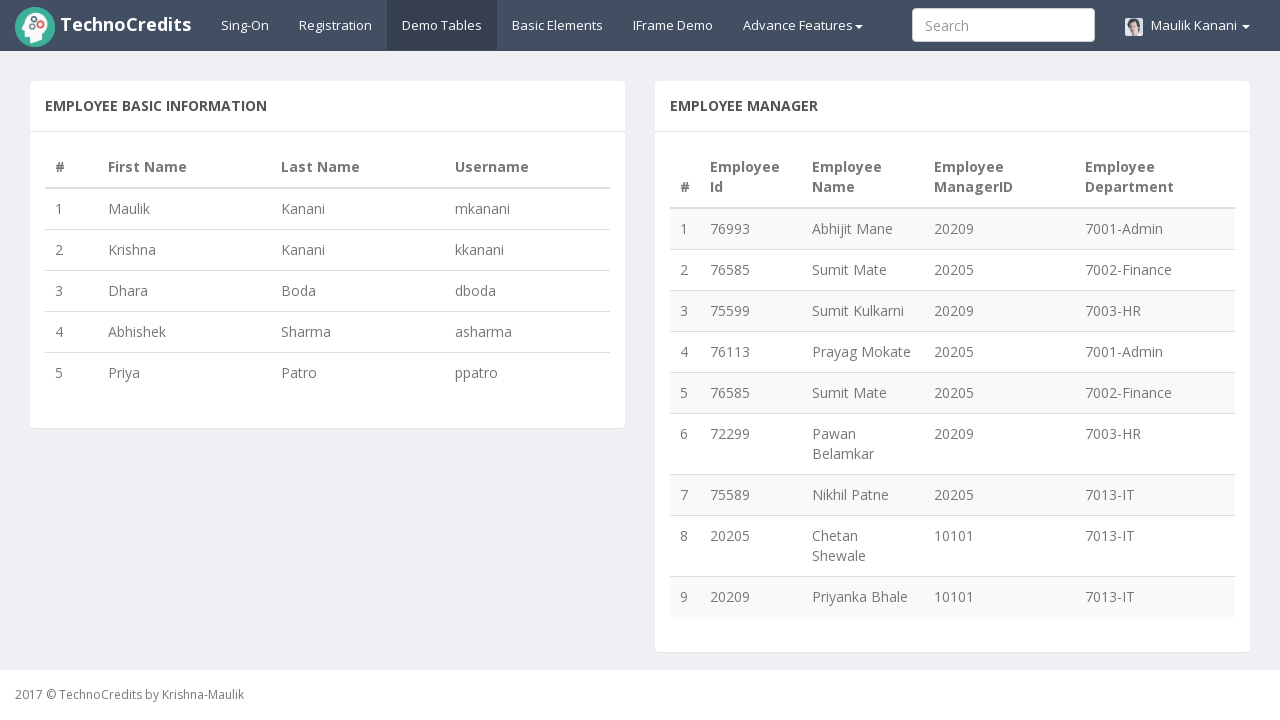

Searched for username 'kkanani' in table column 4
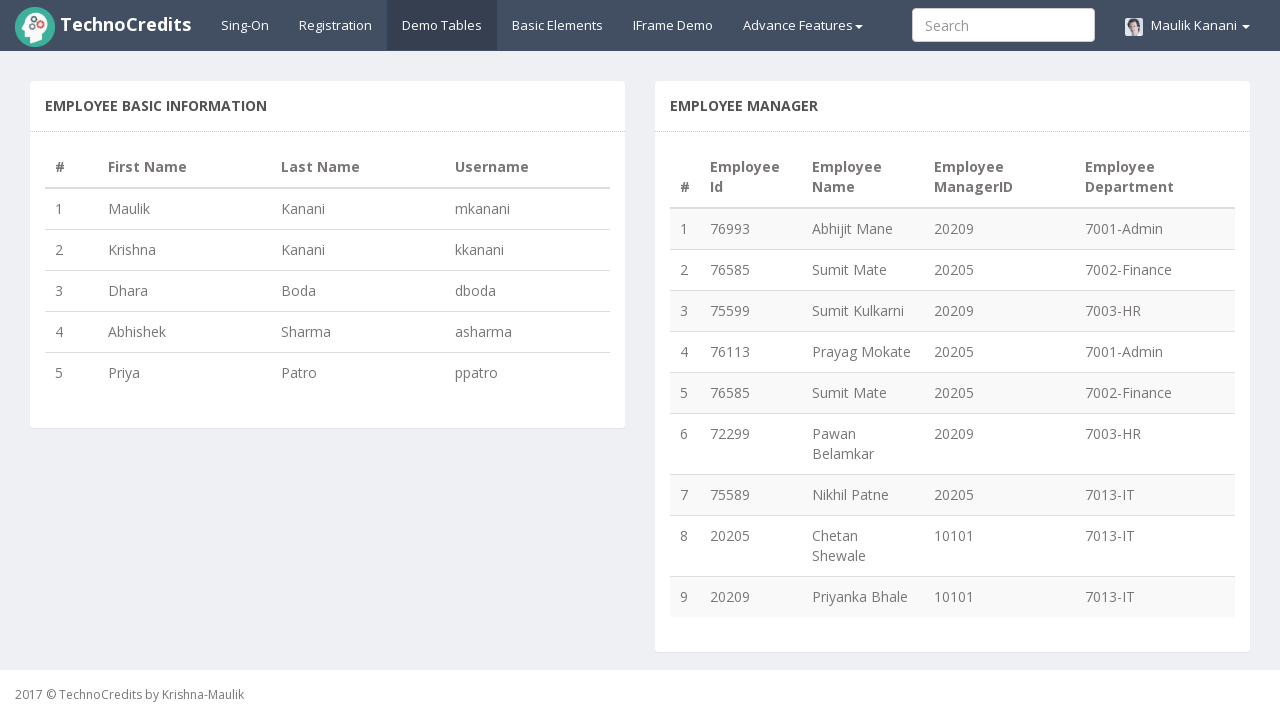

Verified that username 'kkanani' exists in the table
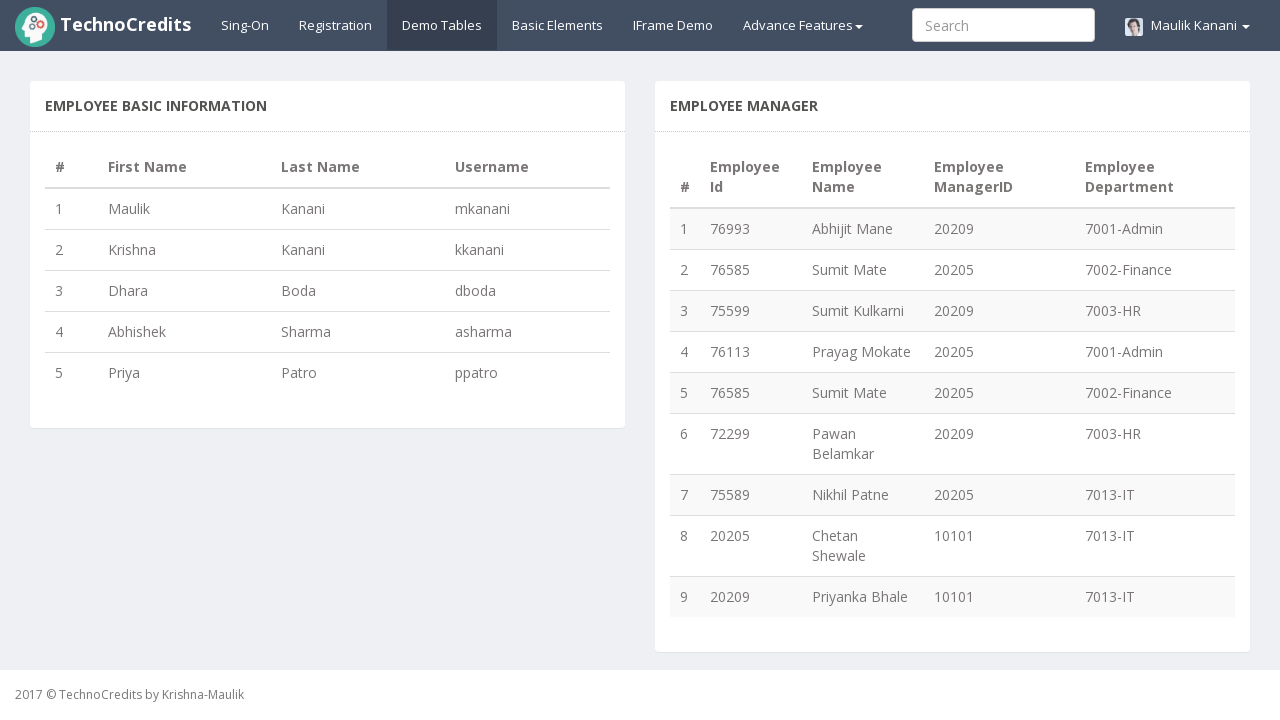

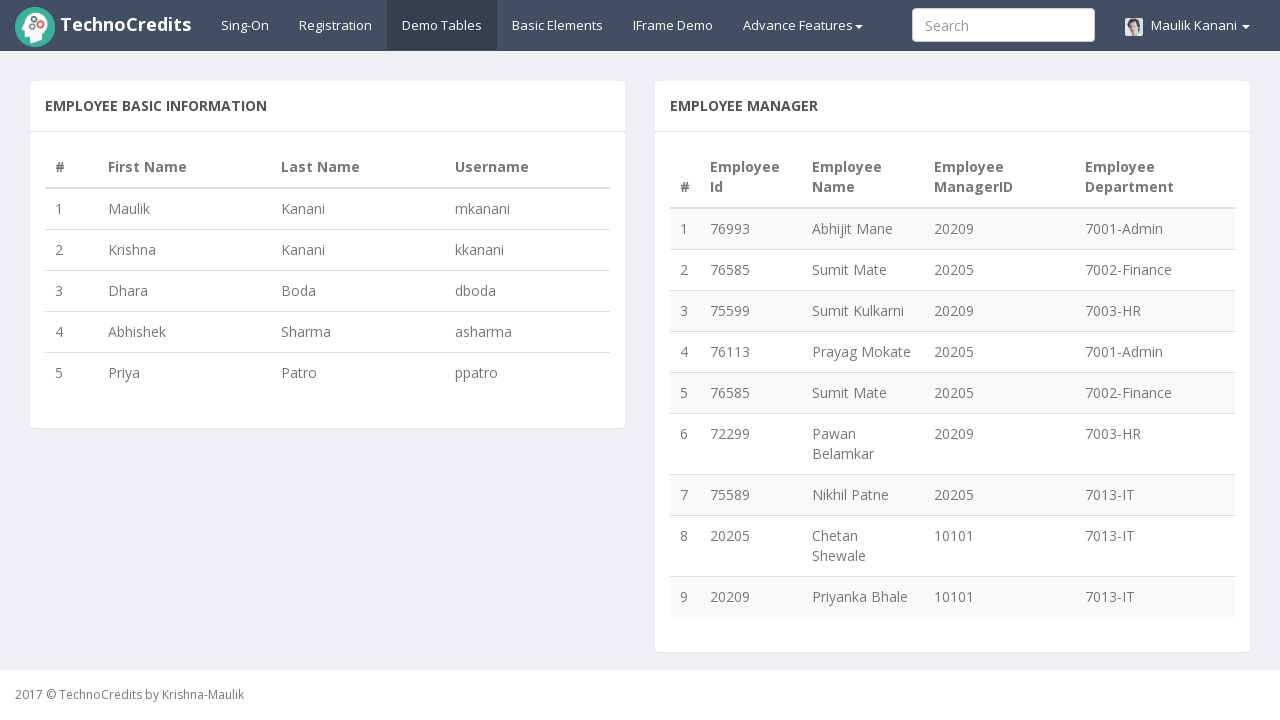